Tests text field input by entering text into a text box and verifying the value is set correctly

Starting URL: http://antoniotrindade.com.br/treinoautomacao/elementsweb.html

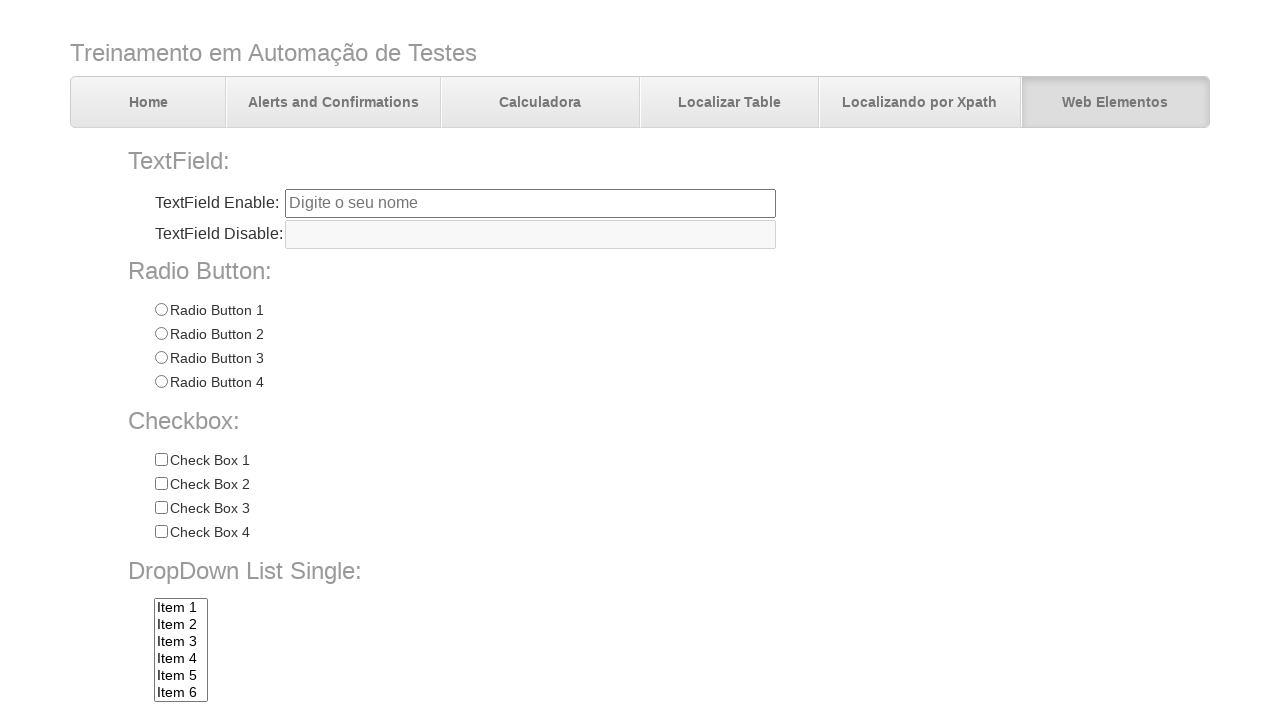

Filled text field 'txtbox1' with 'Hello World' on input[name='txtbox1']
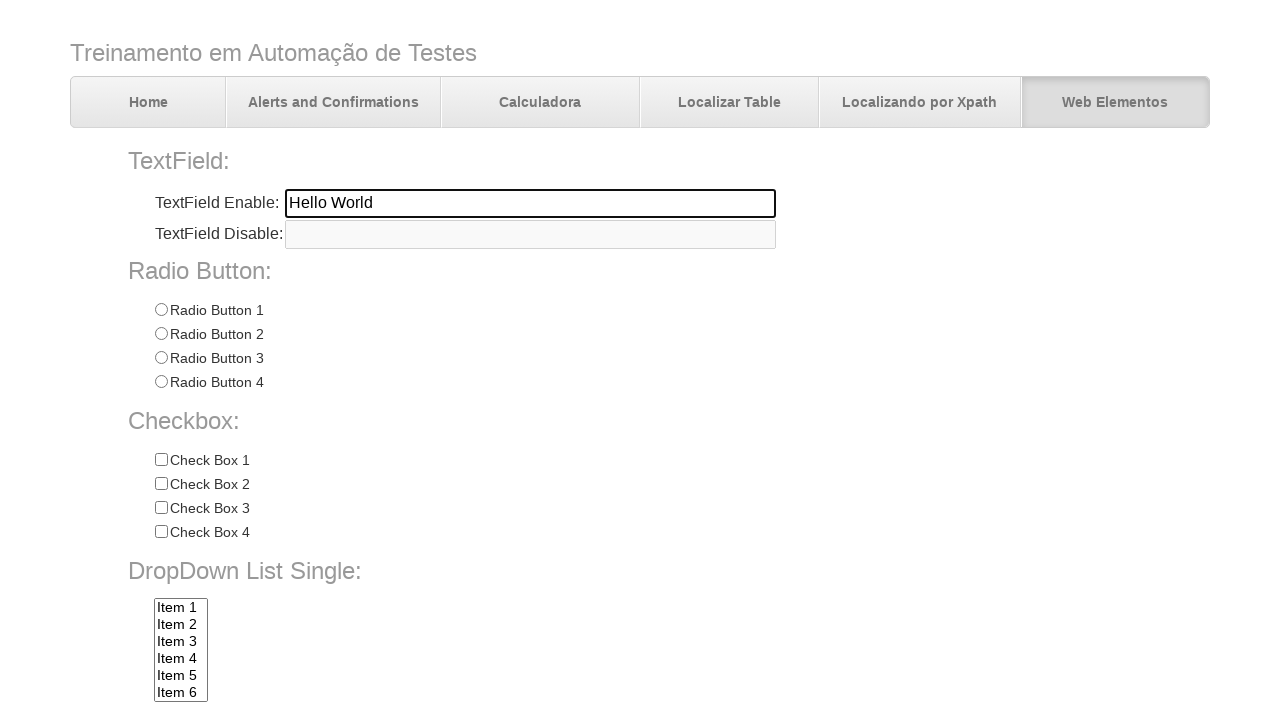

Verified that text field 'txtbox1' contains 'Hello World'
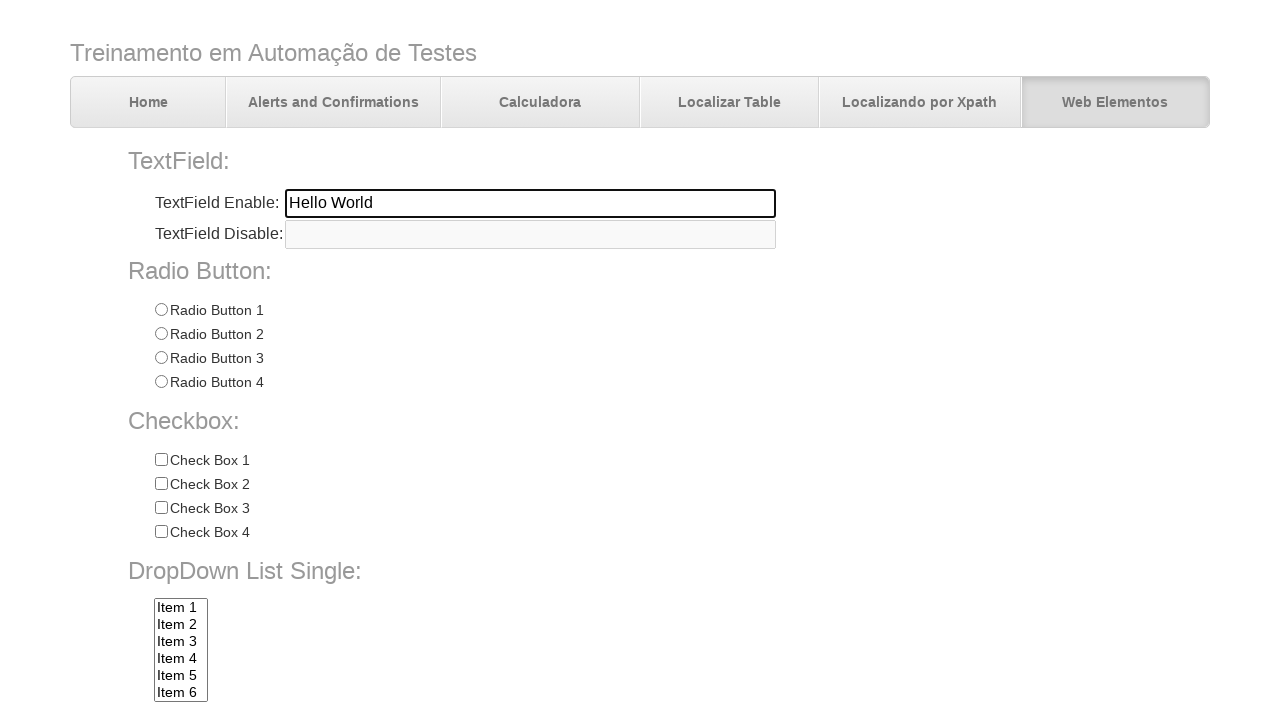

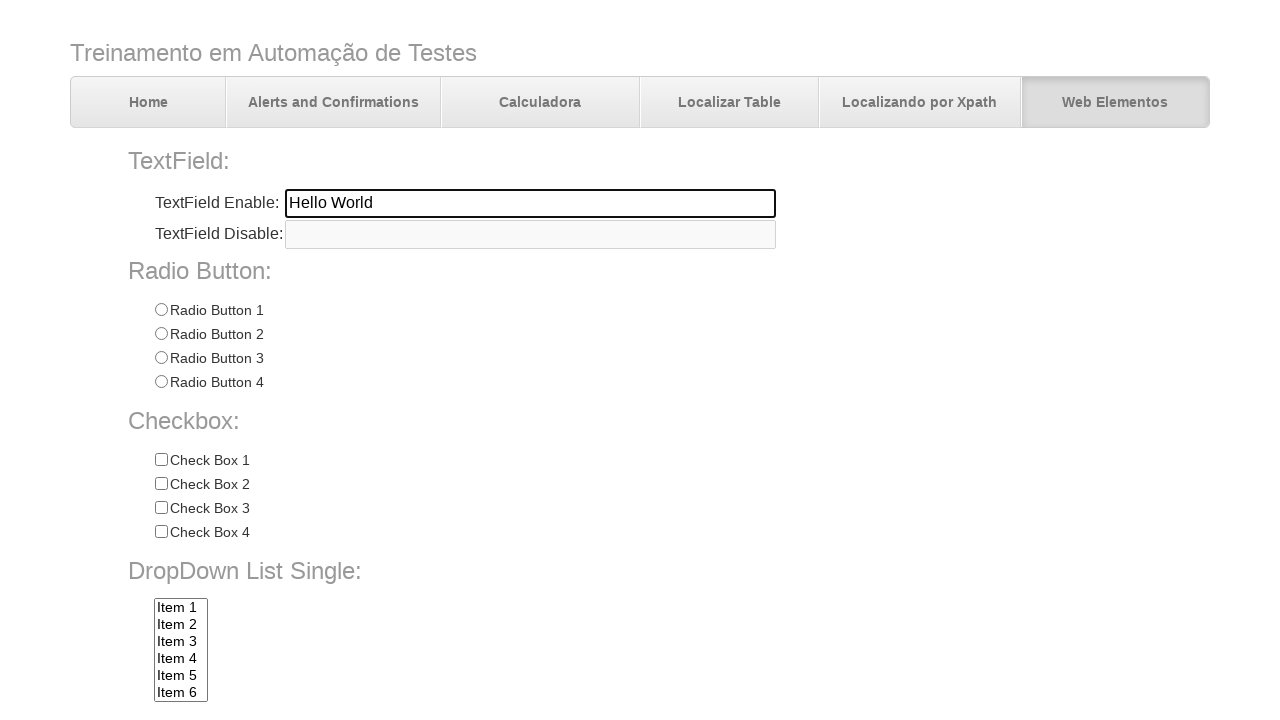